Hovers over Industries menu item and verifies submenu items are displayed

Starting URL: https://daviktapes.com/

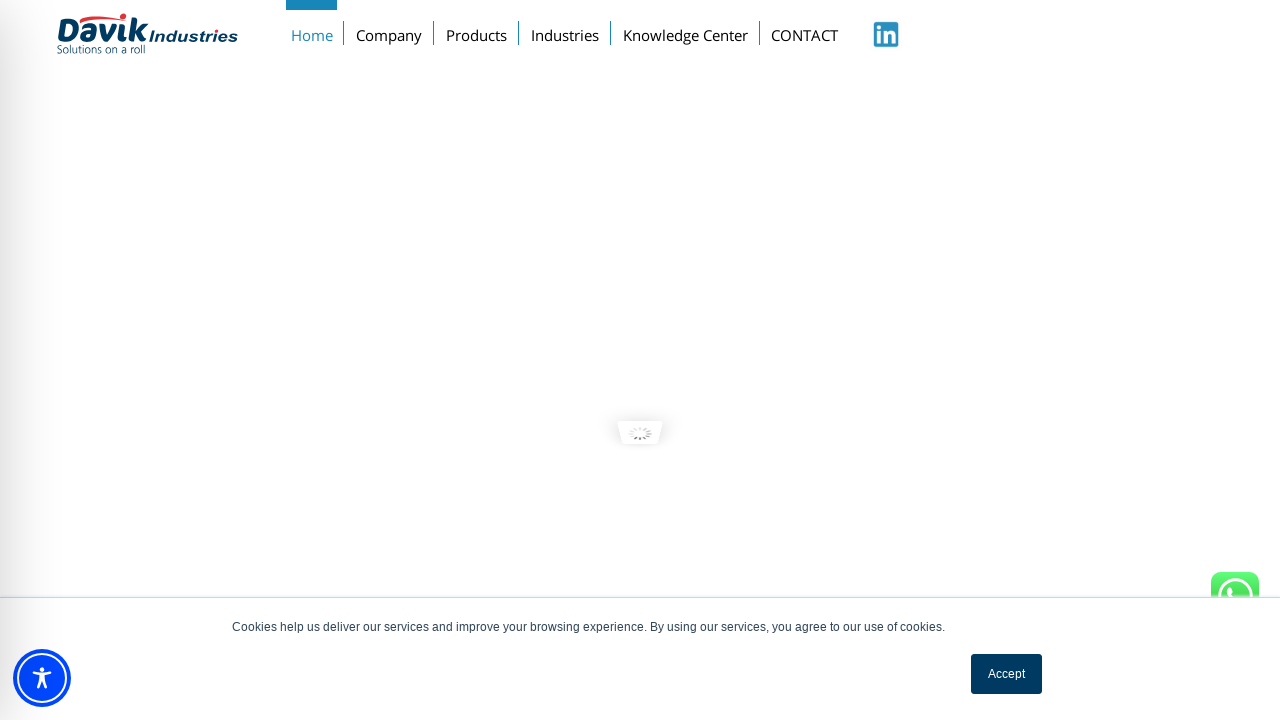

Hovered over Industries menu item at (565, 31) on xpath=//a[text()='Industries']
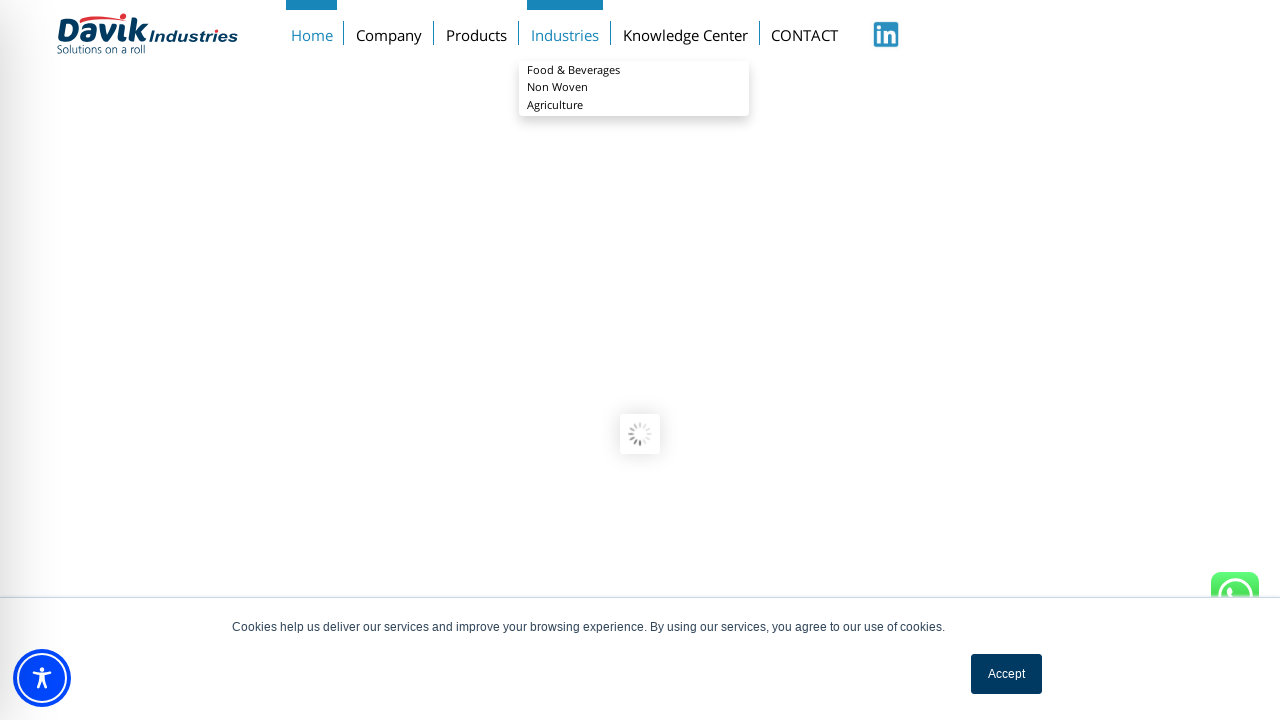

Food & Beverages submenu item is visible
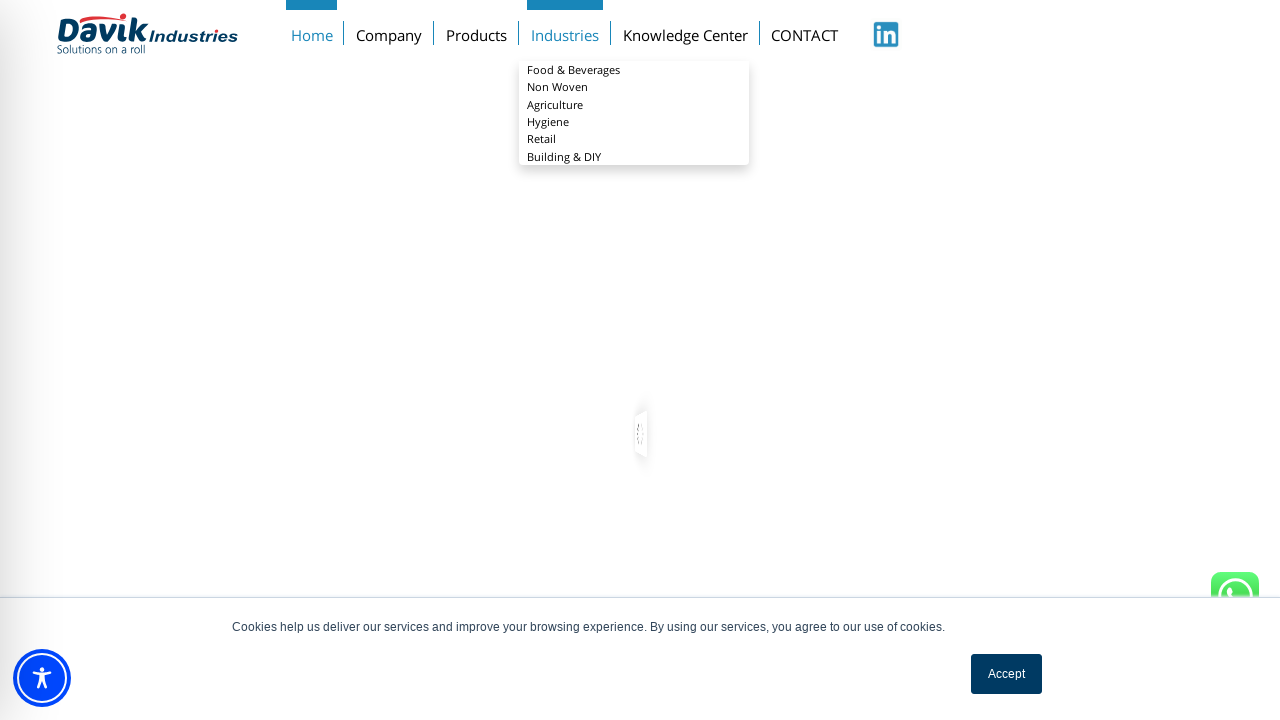

Non Woven submenu item is visible
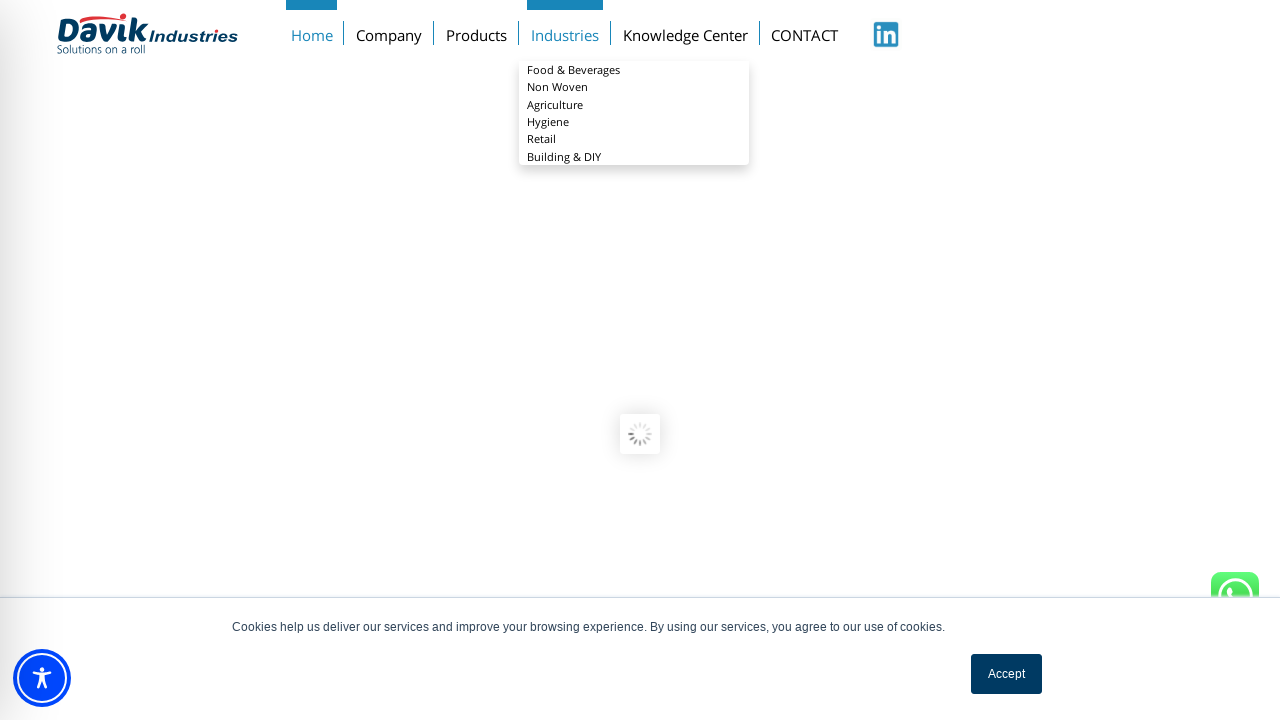

Agriculture submenu item is visible
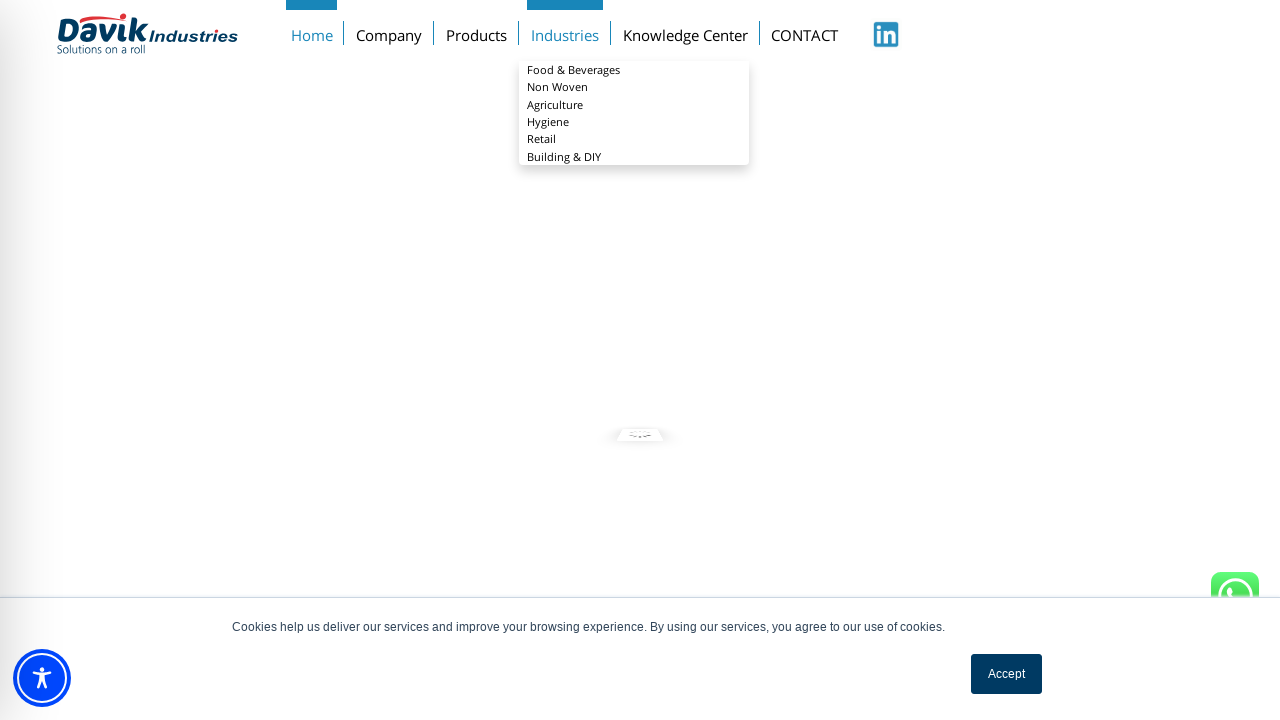

Hygiene submenu item is visible
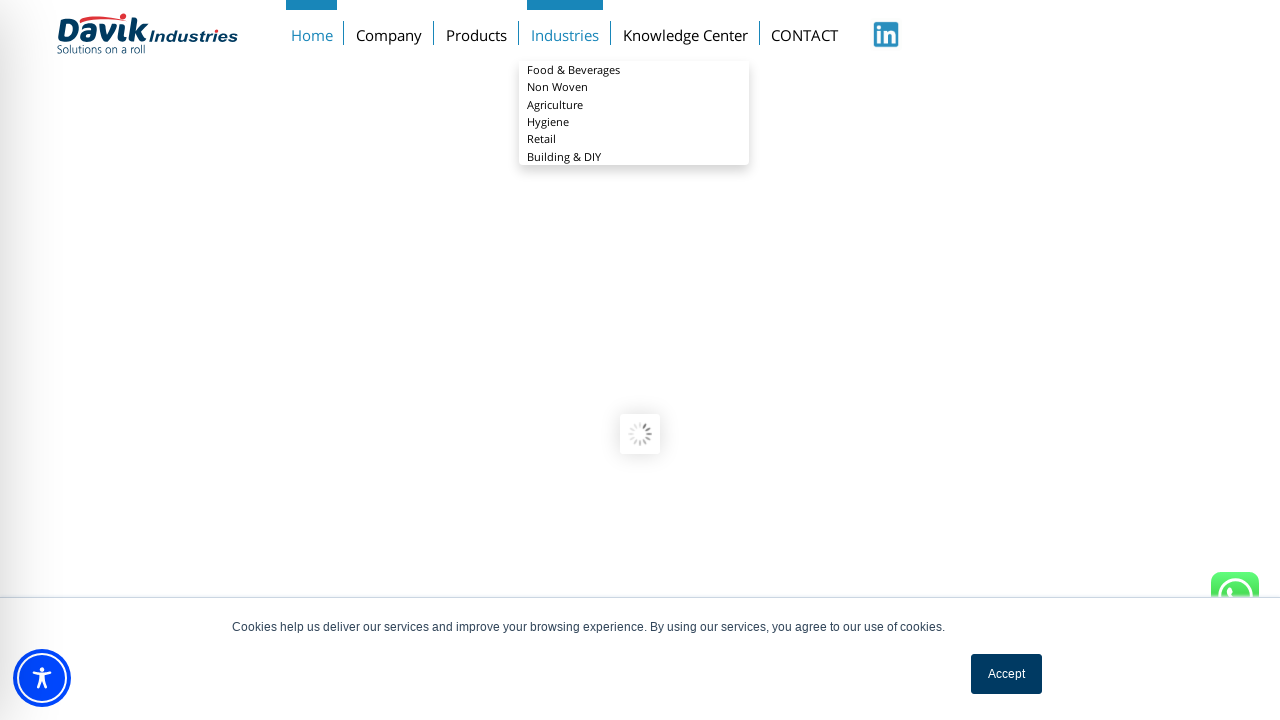

Retail submenu item is visible
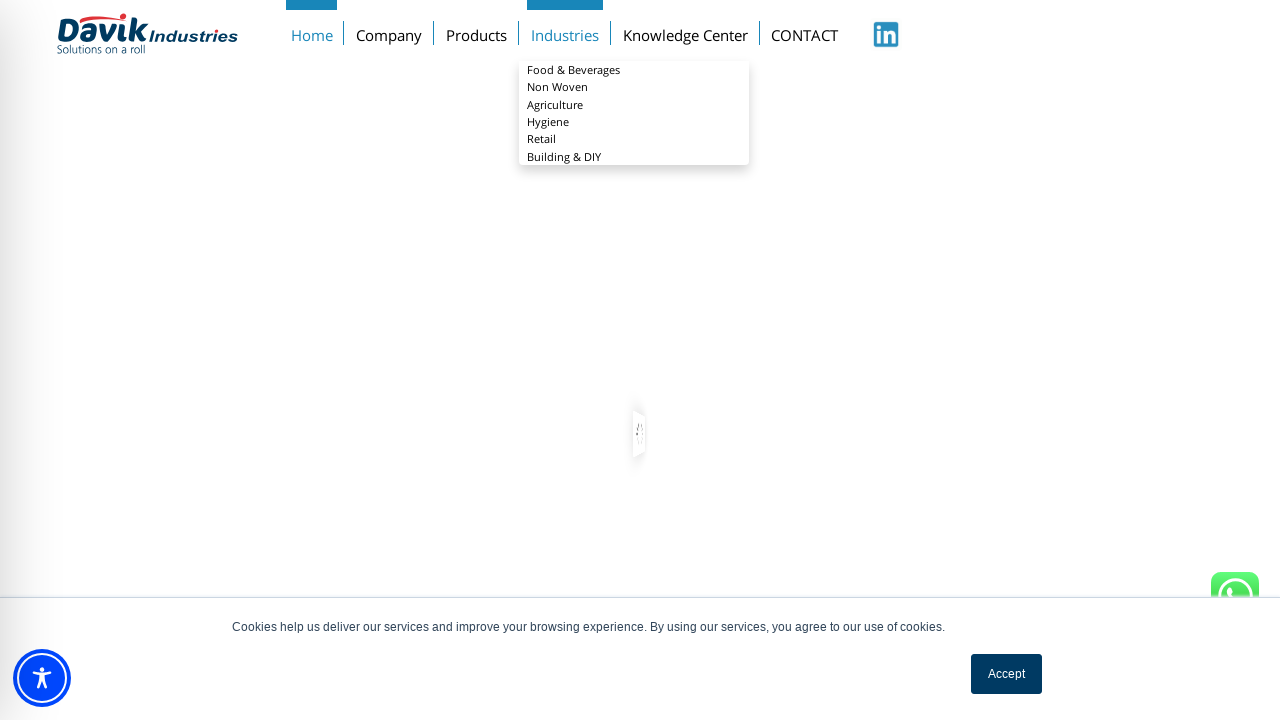

Building & DIY submenu item is visible
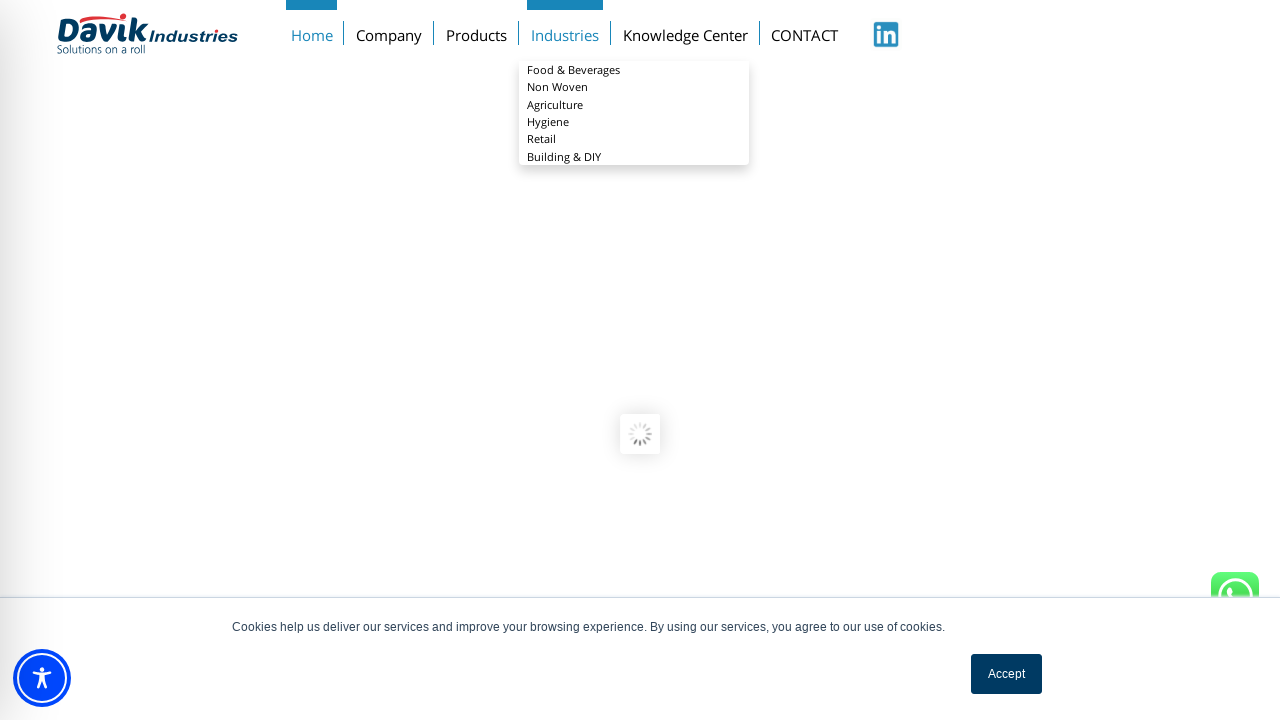

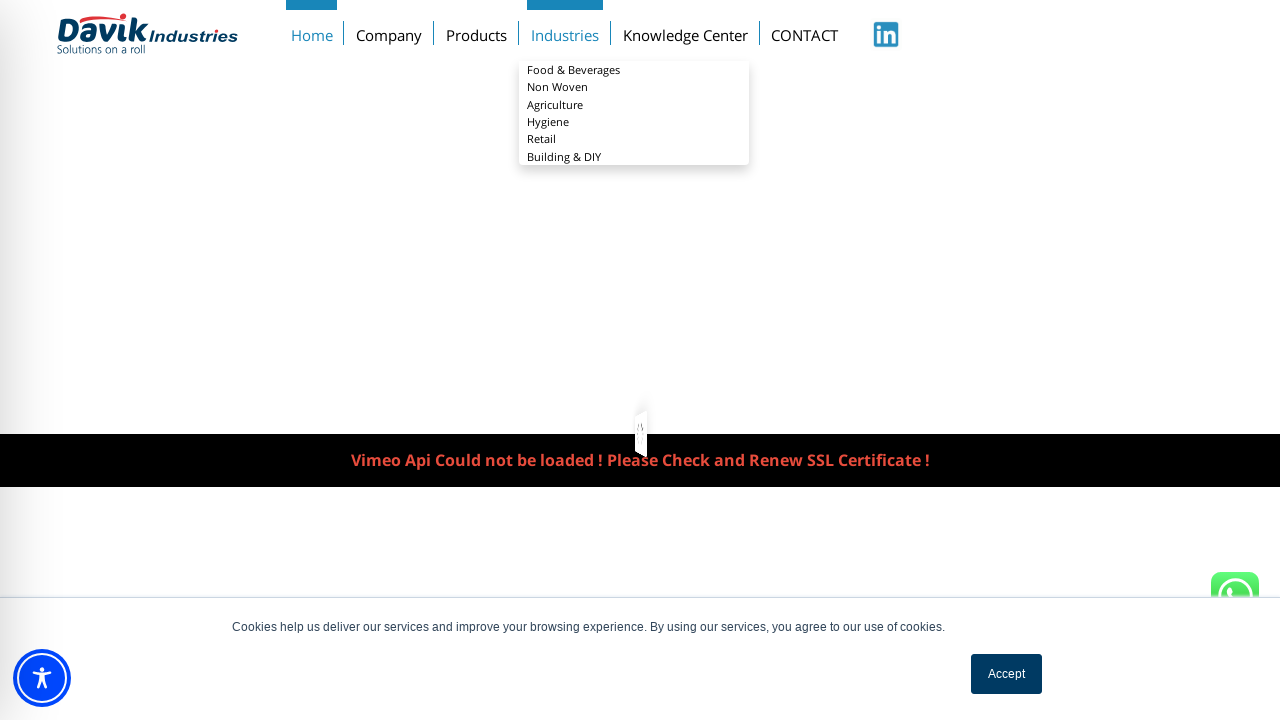